Tests the train search functionality on erail.in by unchecking date filter and verifying train list is displayed between Chennai and Bengaluru stations

Starting URL: https://erail.in/trains-between-stations/mgr-chennai-ctr-MAS/ksr-bengaluru-SBC

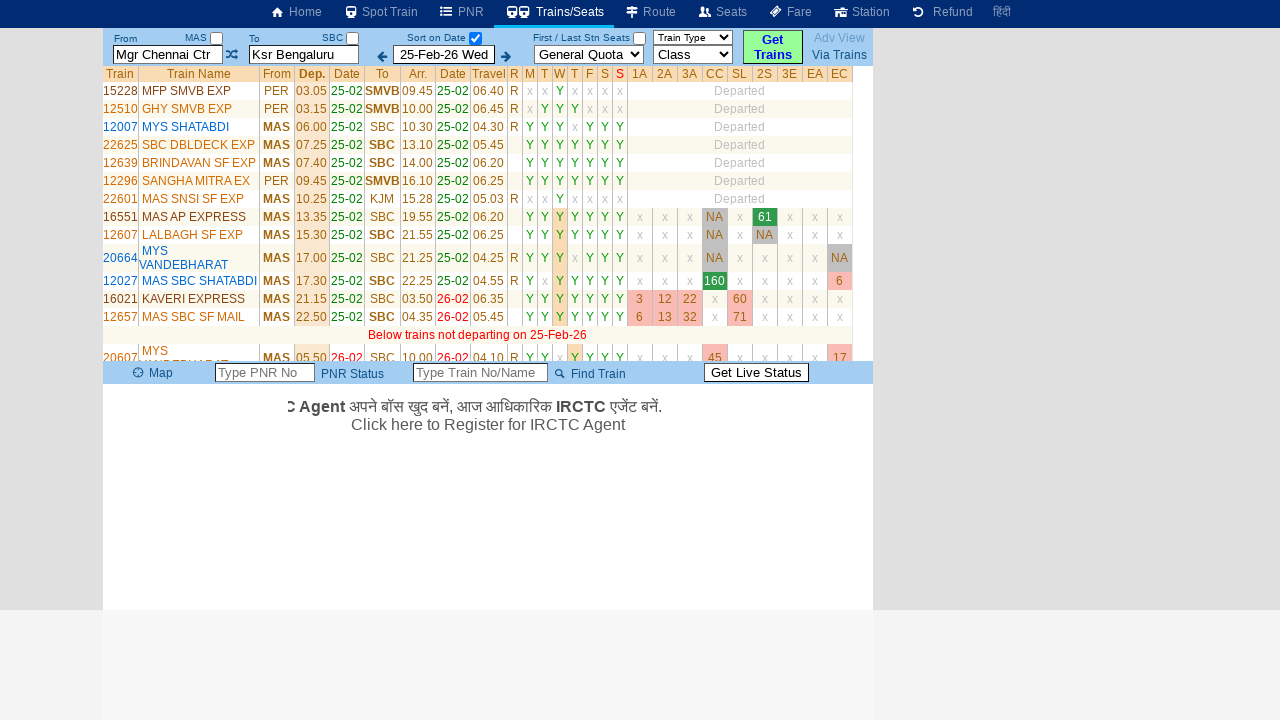

Unchecked 'Date Only' checkbox to display all trains at (475, 38) on xpath=//input[@id='chkSelectDateOnly']
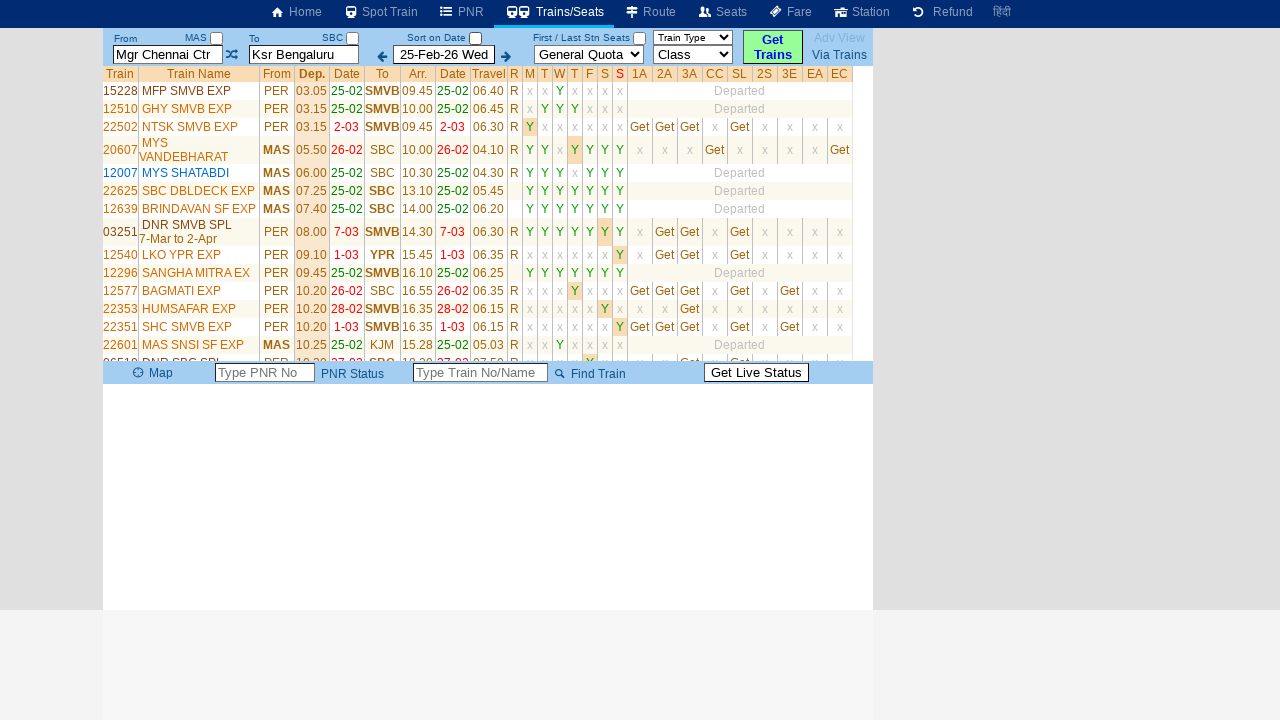

Train list loaded successfully between Chennai and Bengaluru stations
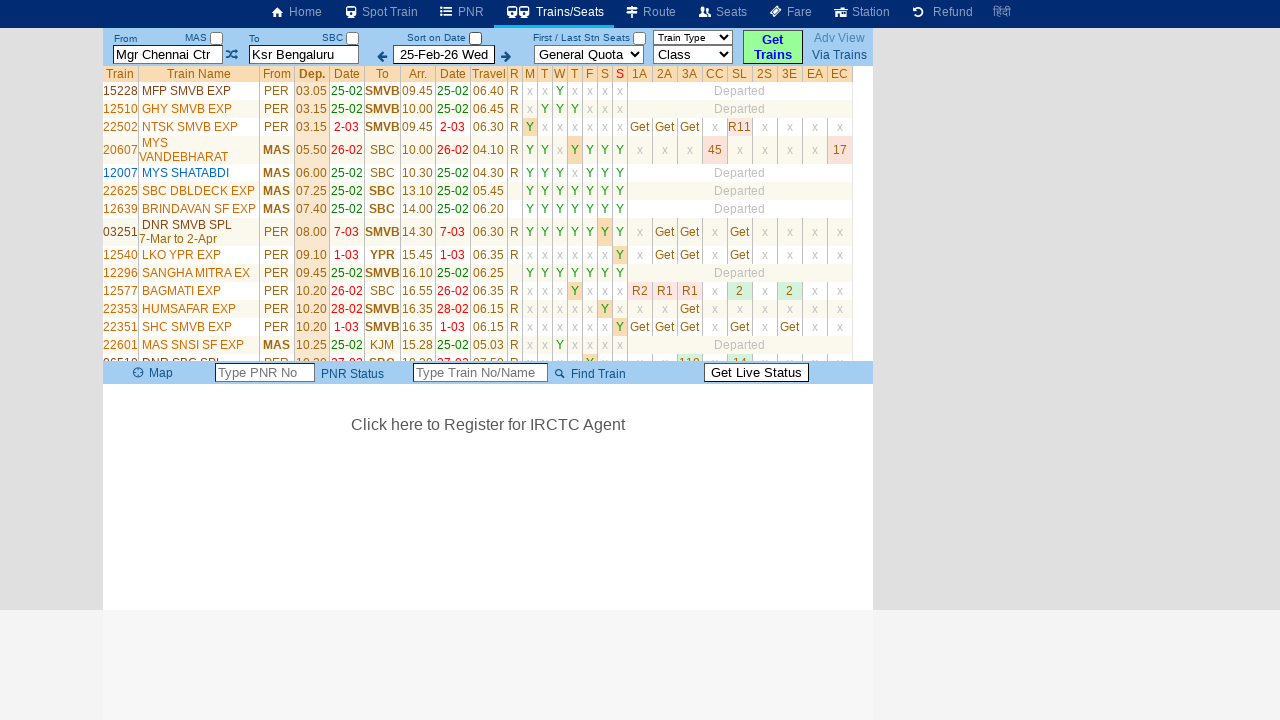

Retrieved 31 train elements from the train list
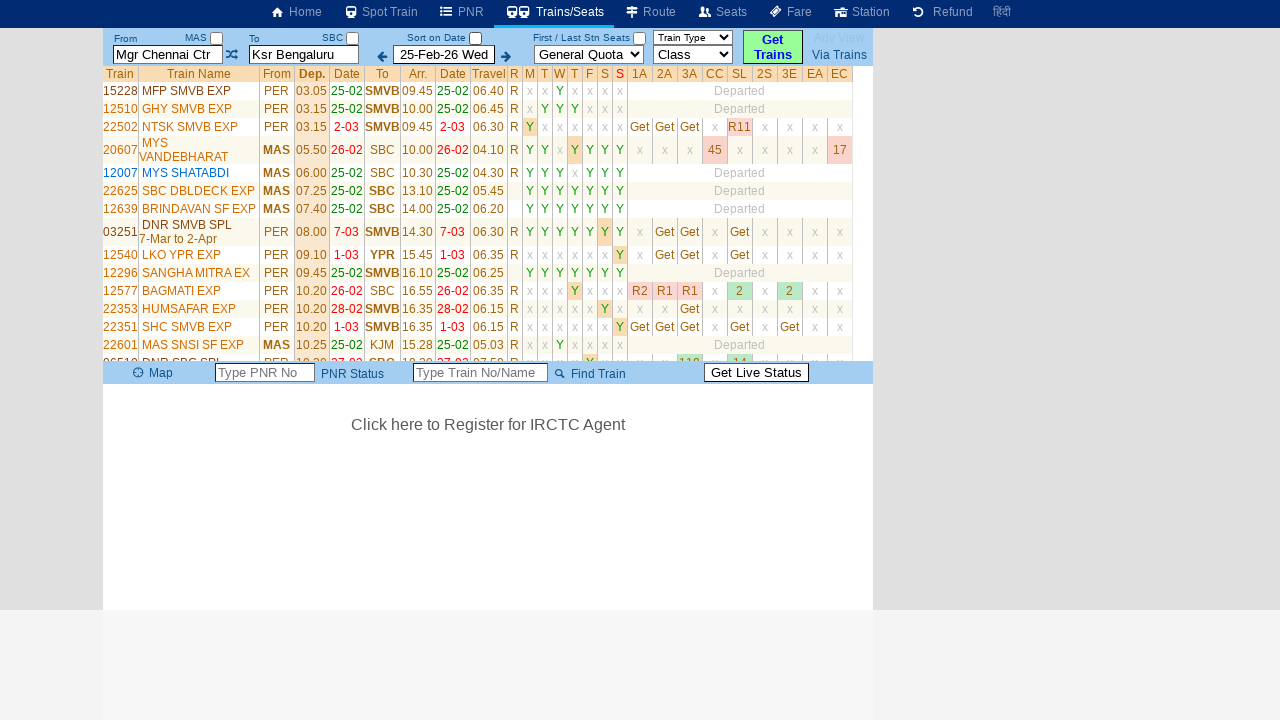

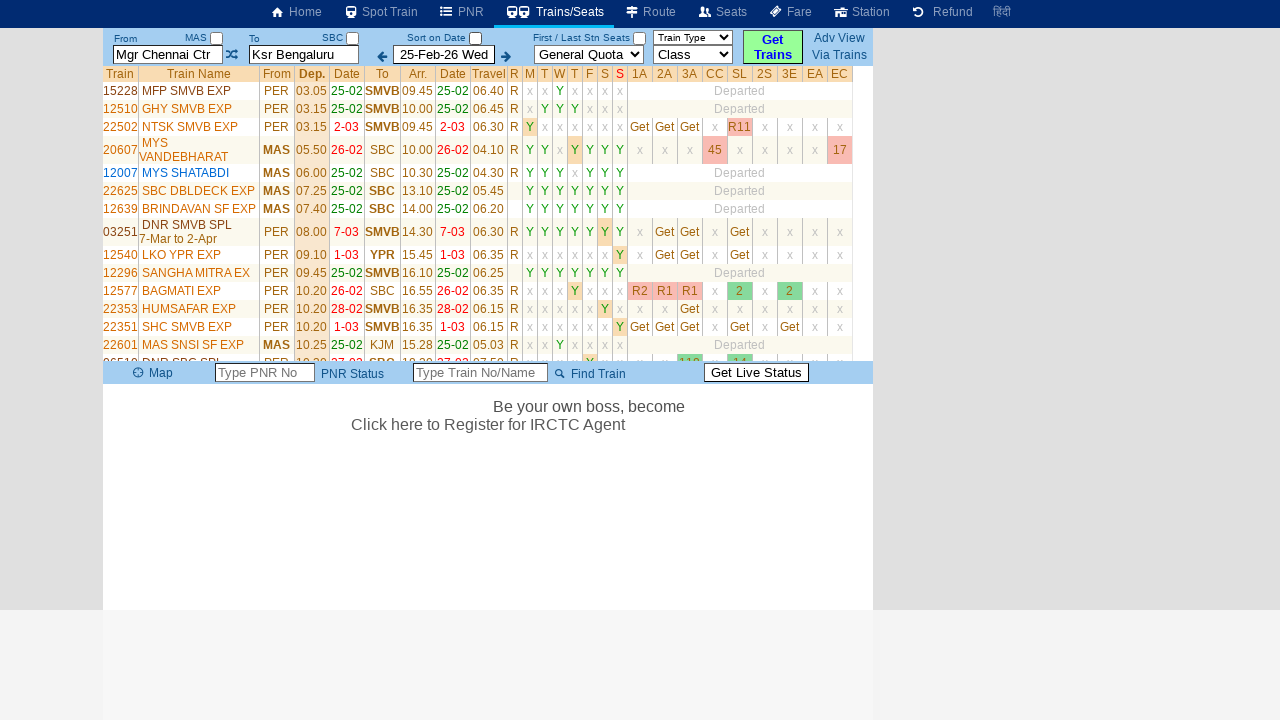